Tests dropdown menu functionality by clicking to open the dropdown and selecting an autocomplete option

Starting URL: https://formy-project.herokuapp.com/dropdown

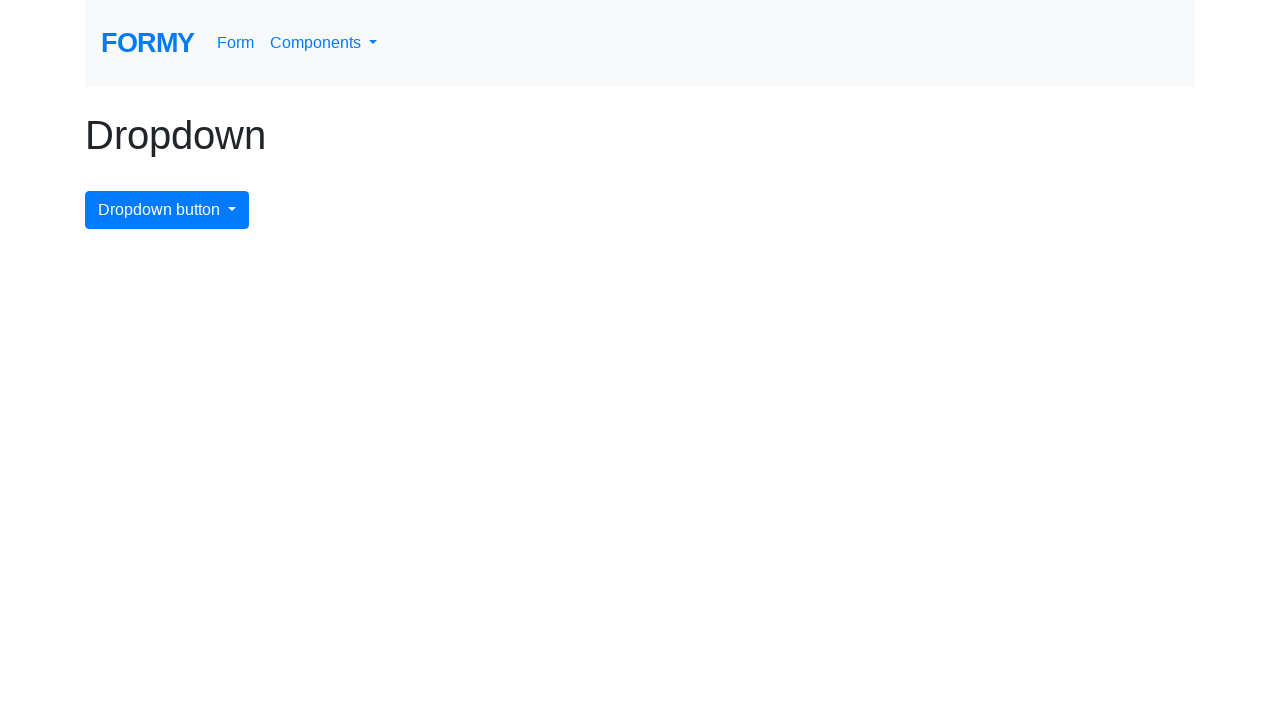

Clicked dropdown menu button to open it at (167, 210) on #dropdownMenuButton
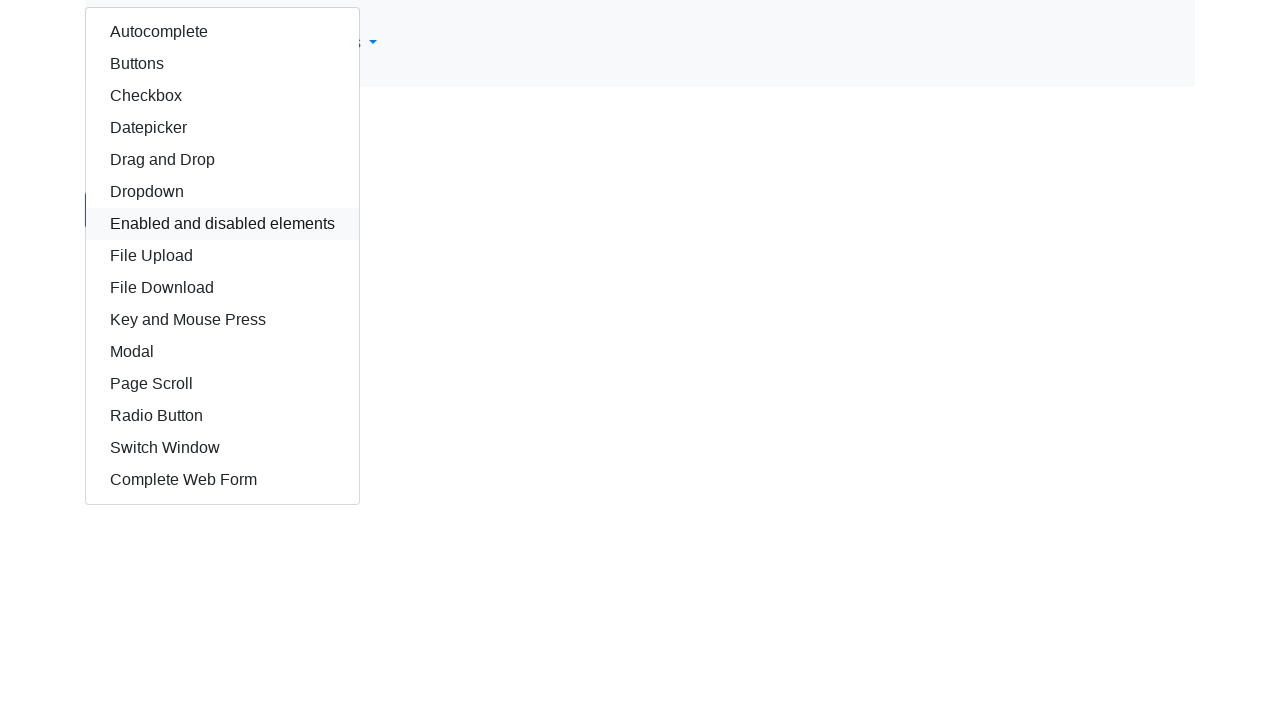

Dropdown menu became visible with autocomplete option
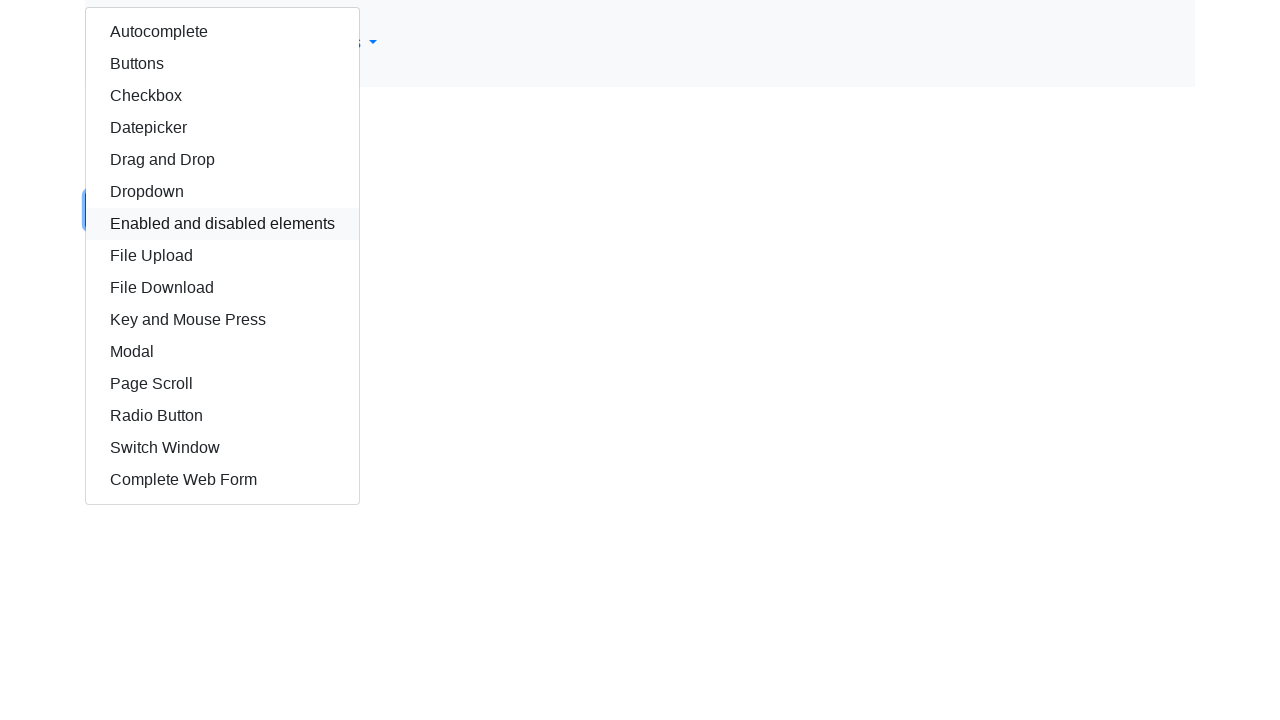

Selected autocomplete option from dropdown menu at (222, 32) on #autocomplete
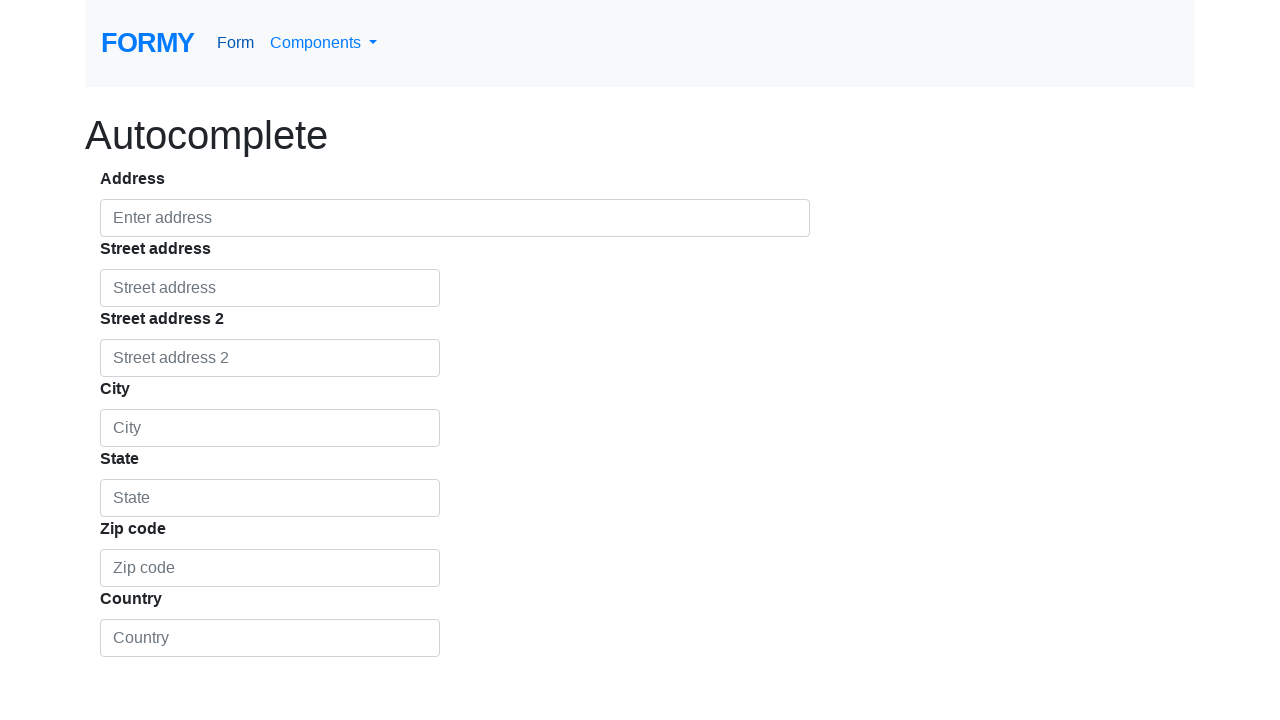

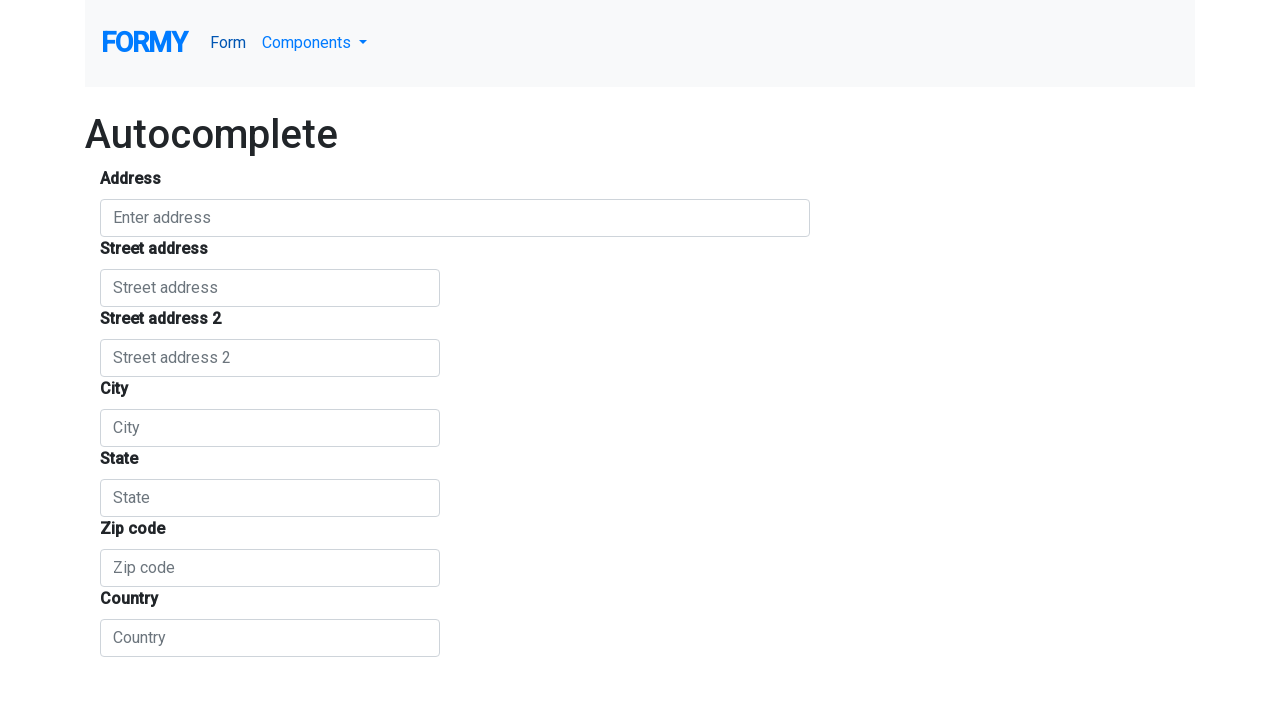